Tests the student registration form with minimum required data by filling only name, email, gender, and phone fields, then verifies the submitted data in a modal window.

Starting URL: https://demoqa.com/automation-practice-form

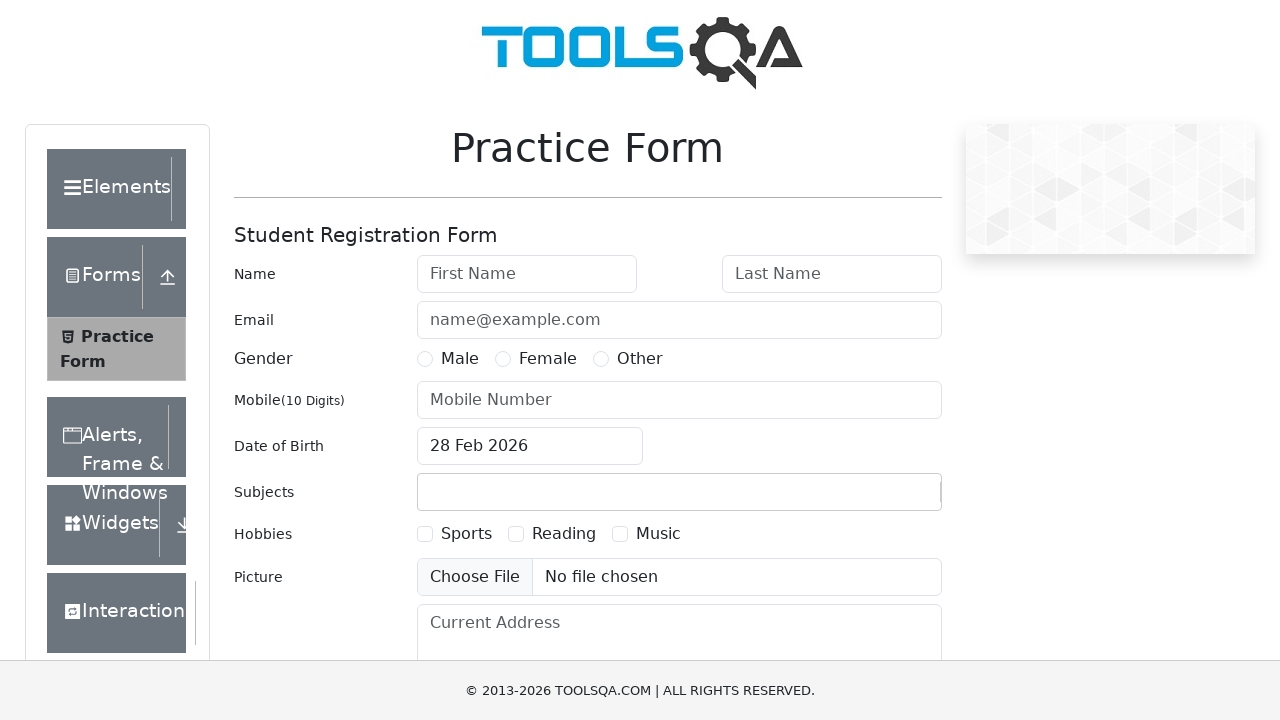

Filled first name field with 'Sarah' on #firstName
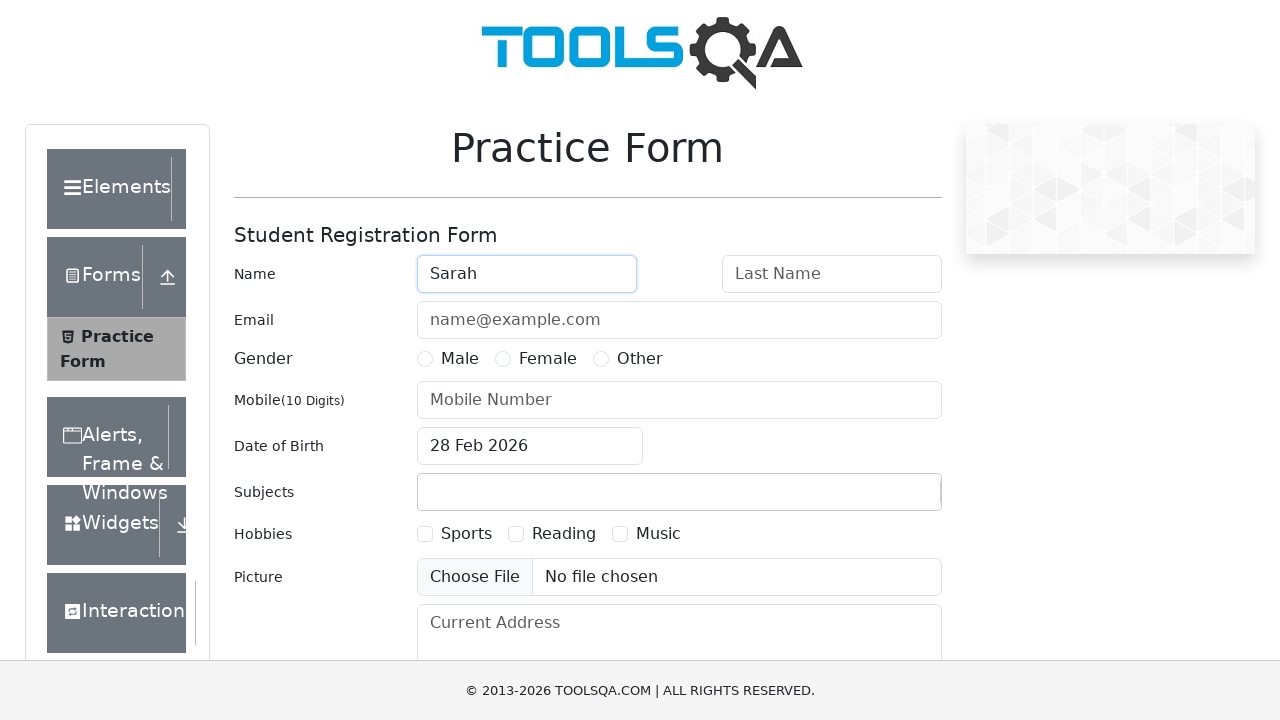

Filled last name field with 'Williams' on #lastName
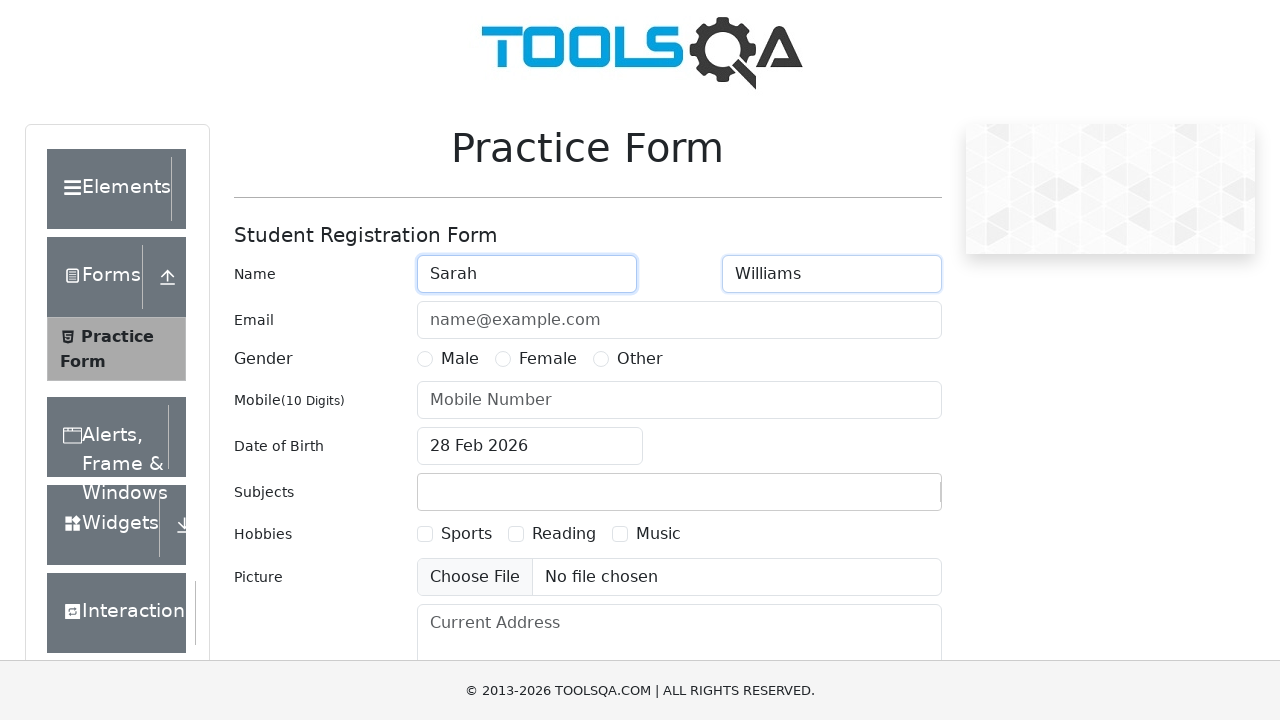

Filled email field with 'sarah.williams@testmail.com' on #userEmail
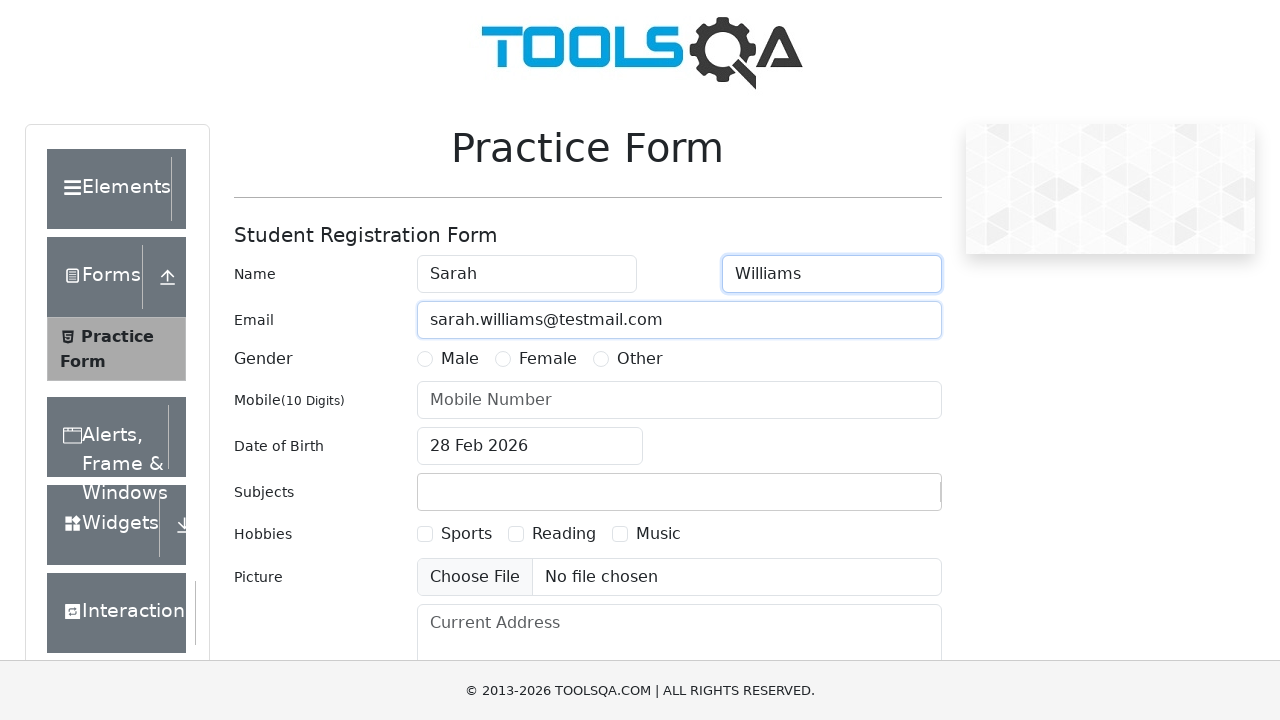

Selected Female gender option at (548, 359) on label[for='gender-radio-2']
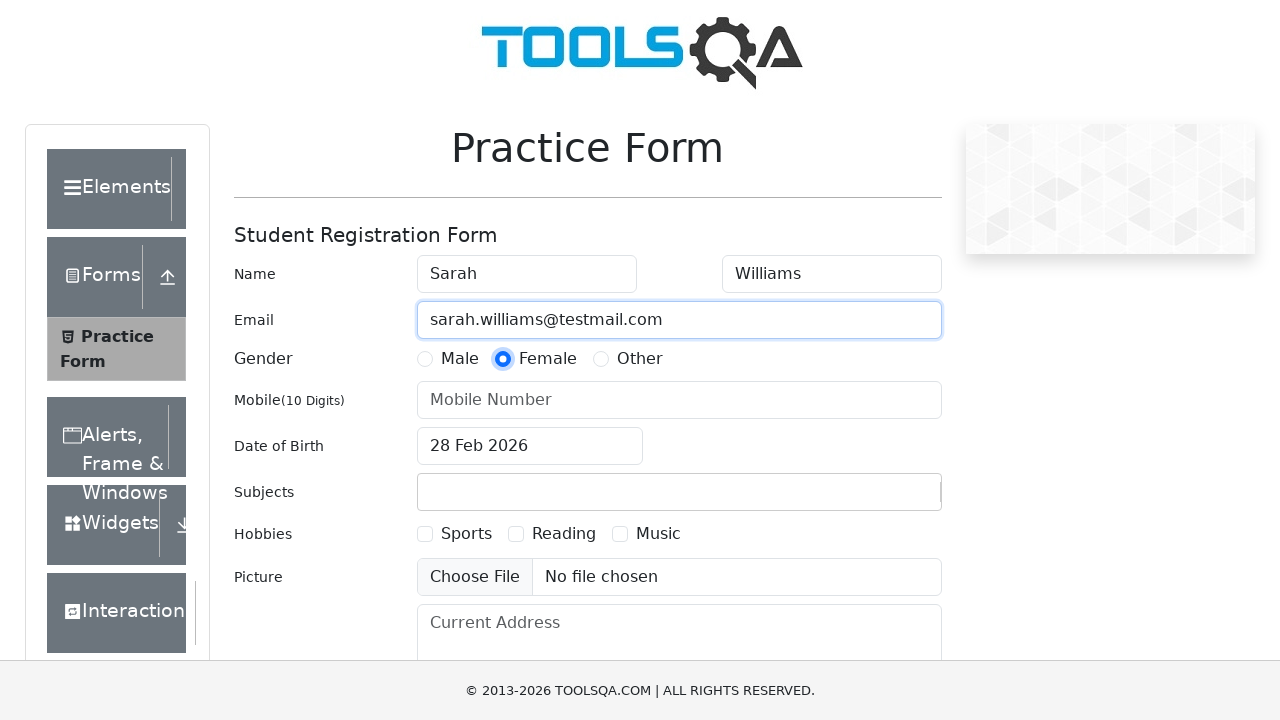

Filled phone number field with '9876543210' on #userNumber
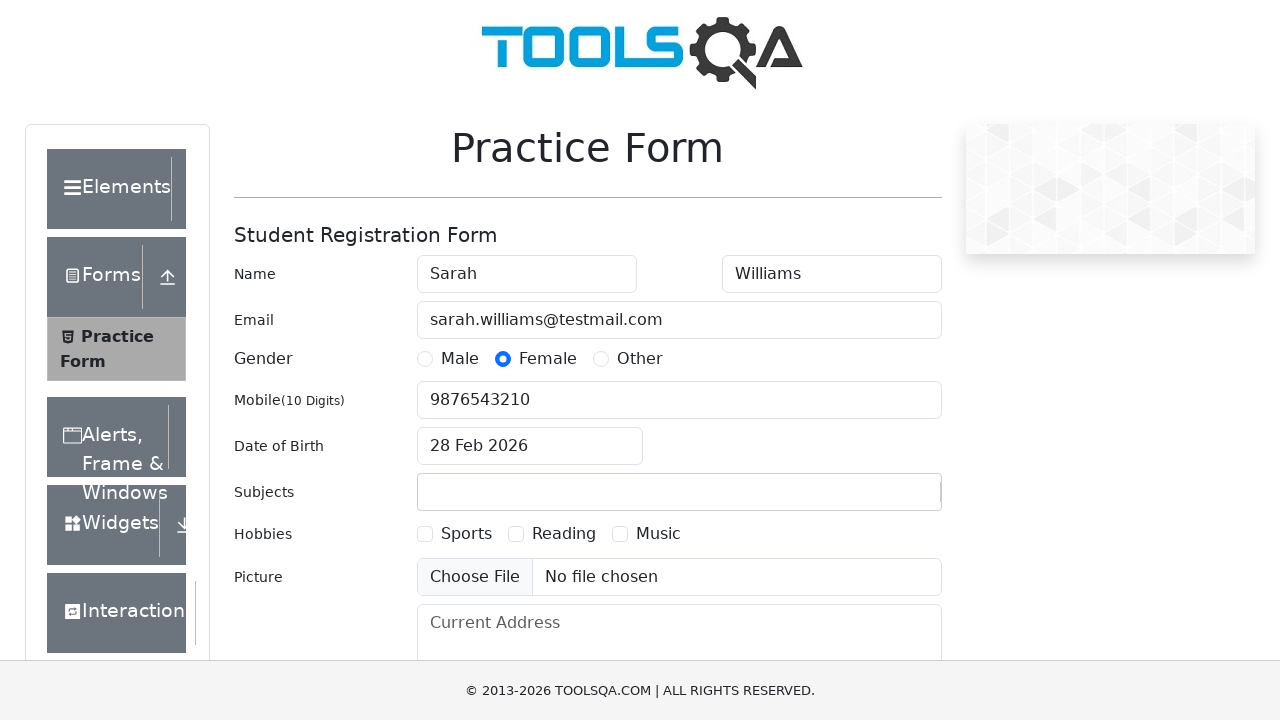

Clicked submit button to register with minimum required data at (885, 499) on #submit
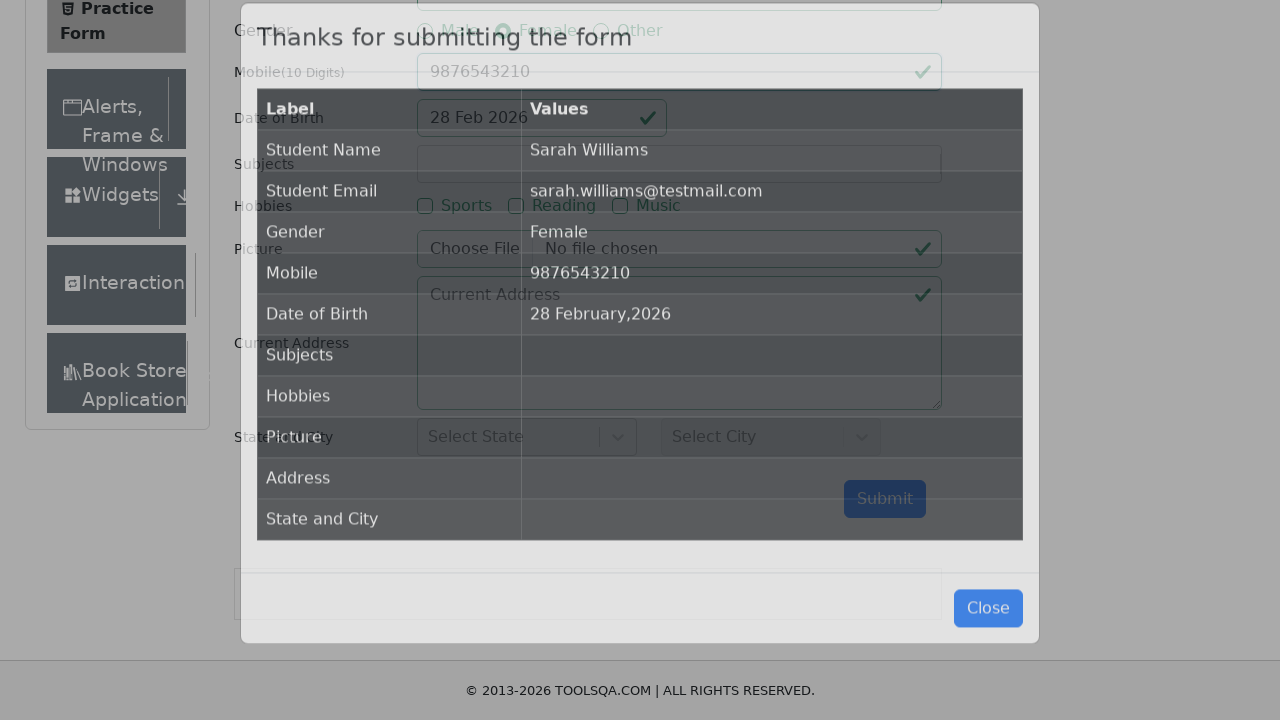

Verified submission modal window is visible
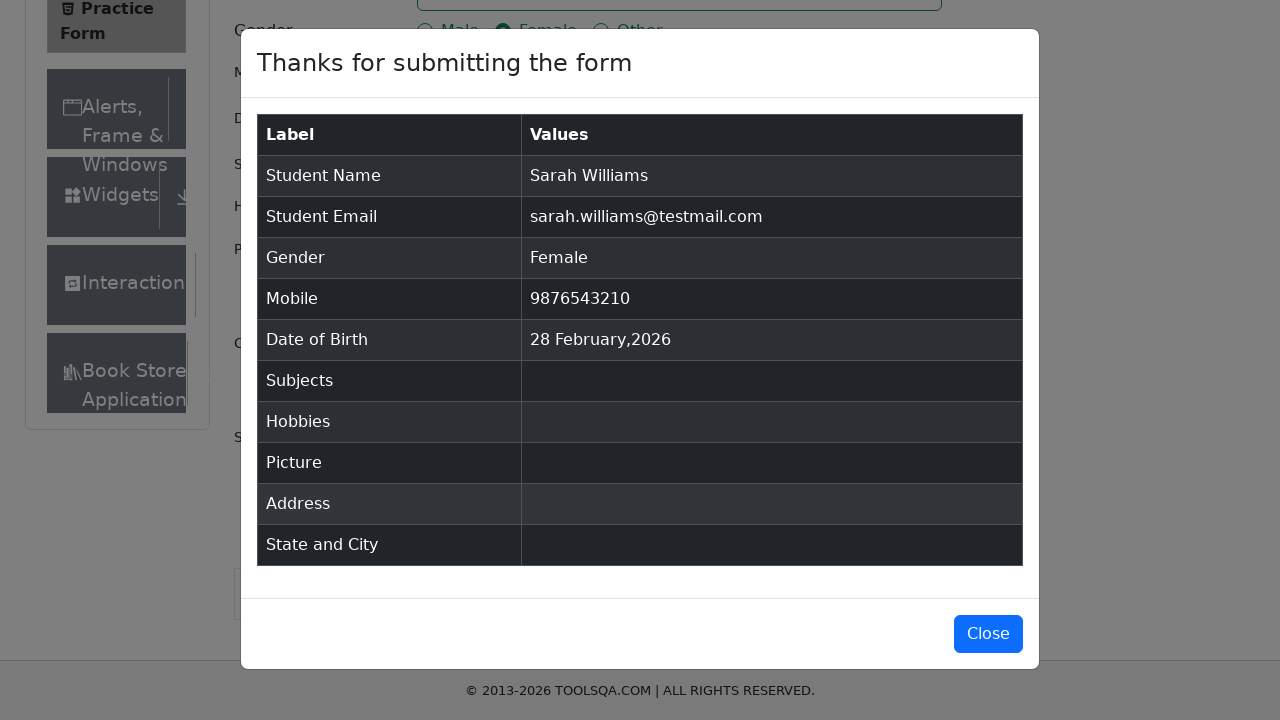

Closed modal window at (988, 634) on #closeLargeModal
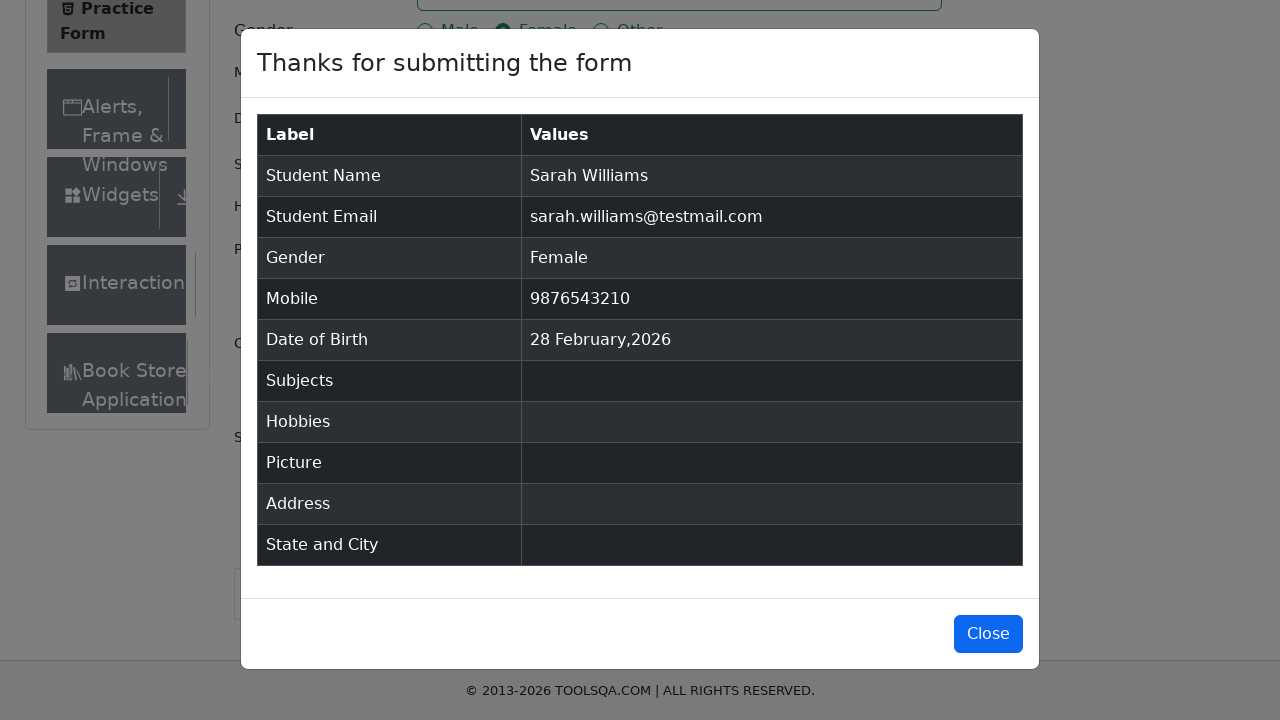

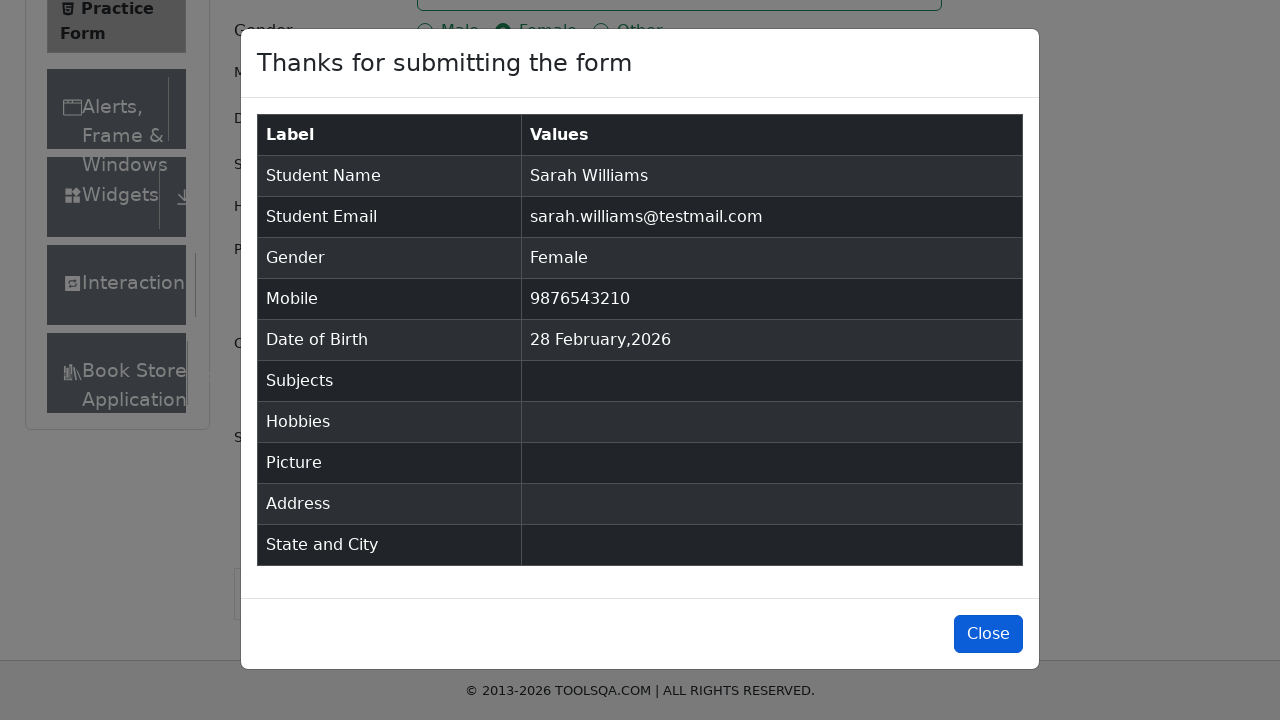